Tests the text input functionality on UI Testing Playground by entering text into an input field and clicking a button that updates its text based on the input value.

Starting URL: http://uitestingplayground.com/textinput

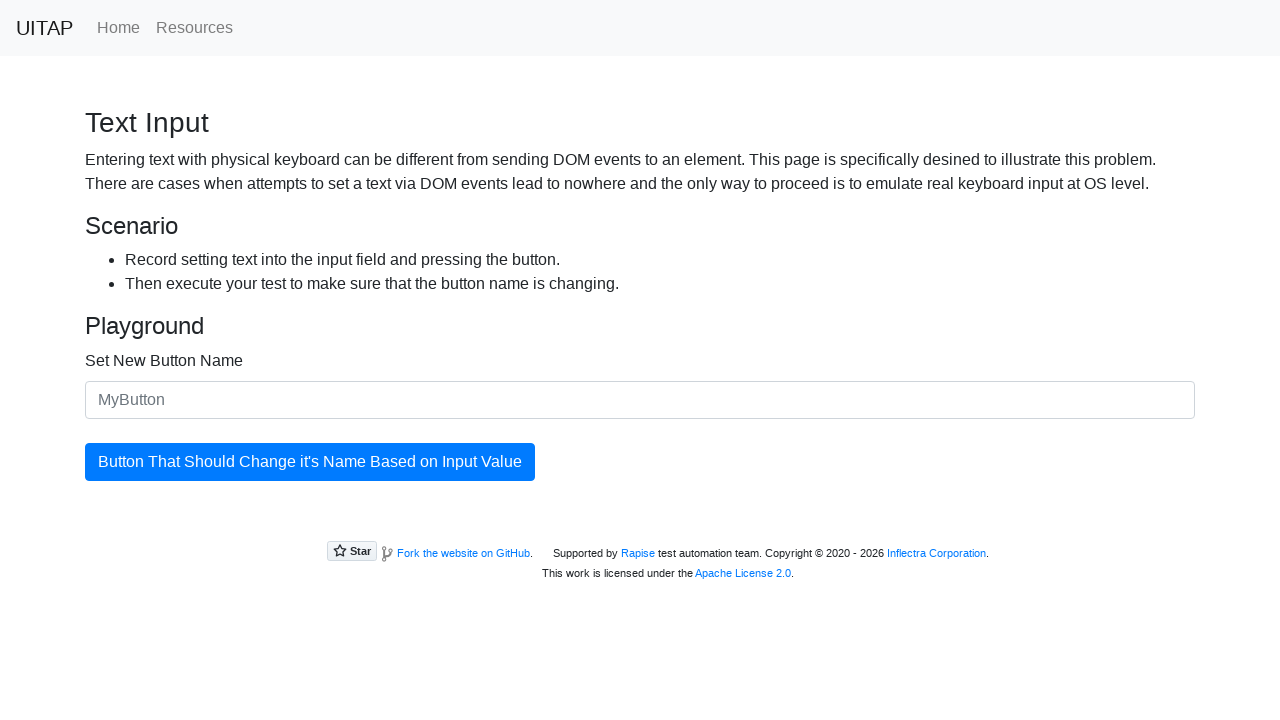

Entered 'Merion' into the text input field on #newButtonName
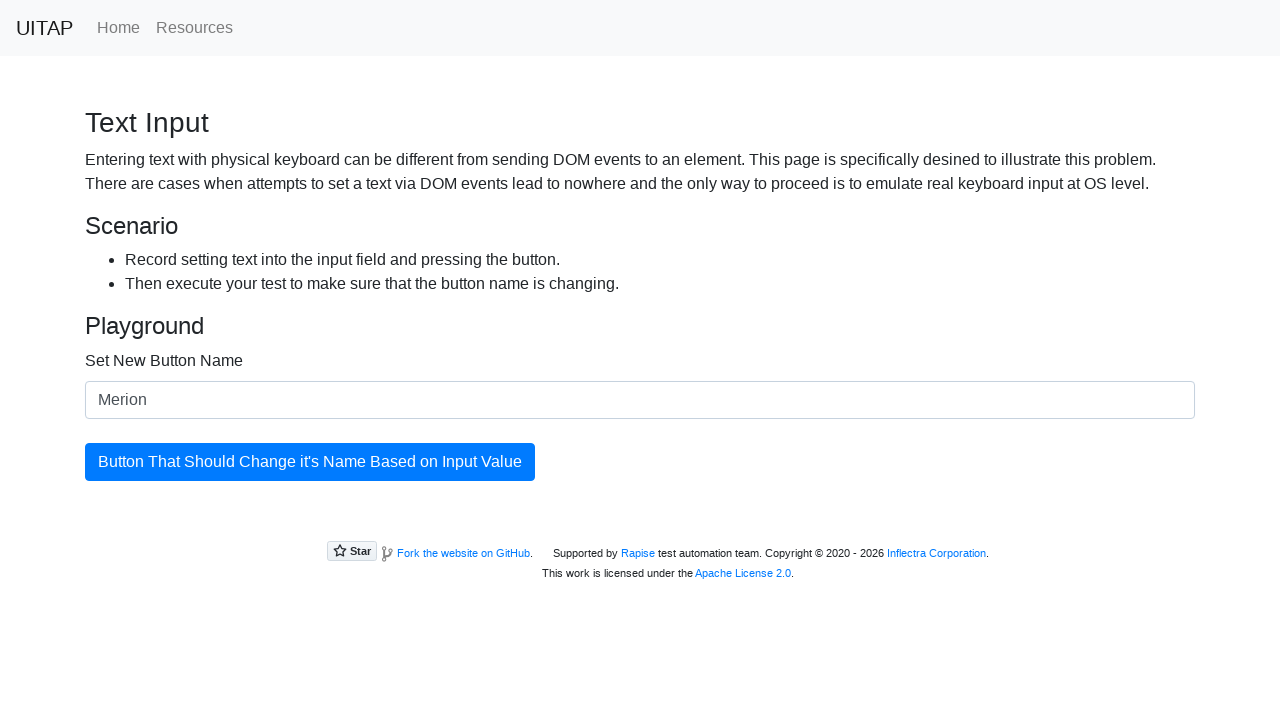

Clicked the button to update its text at (310, 462) on #updatingButton
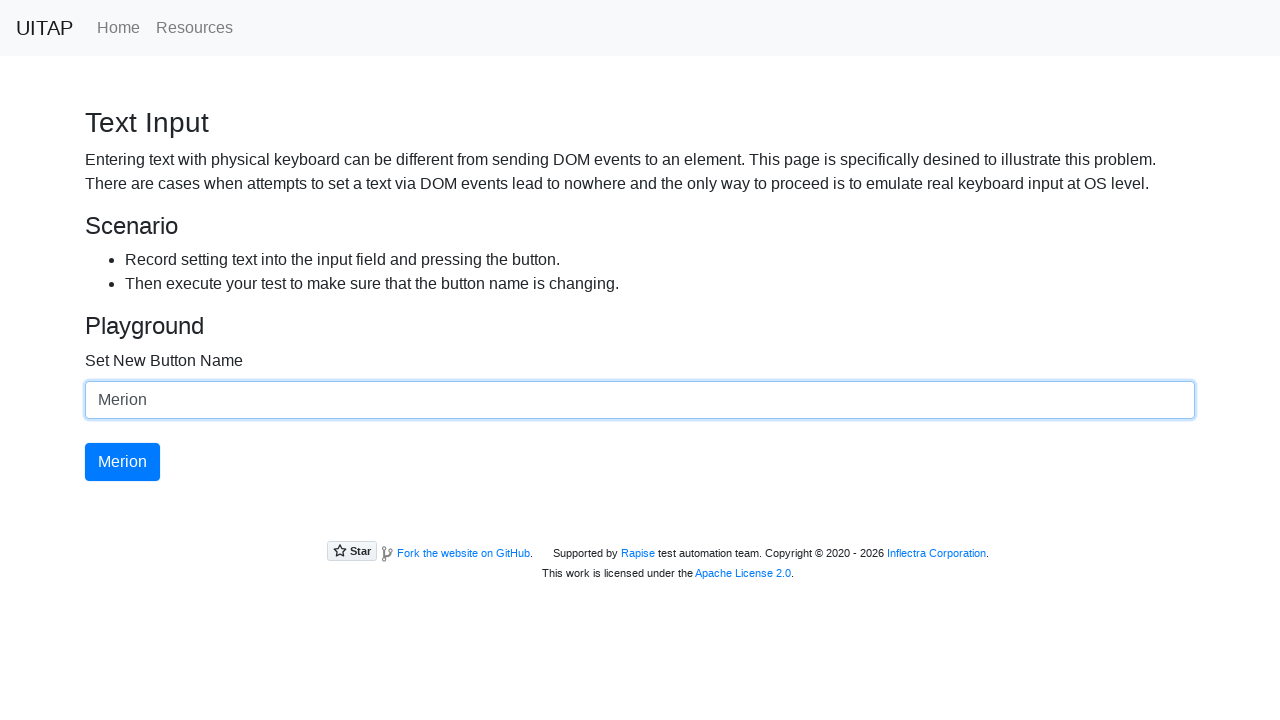

Verified that the button text has been updated to 'Merion'
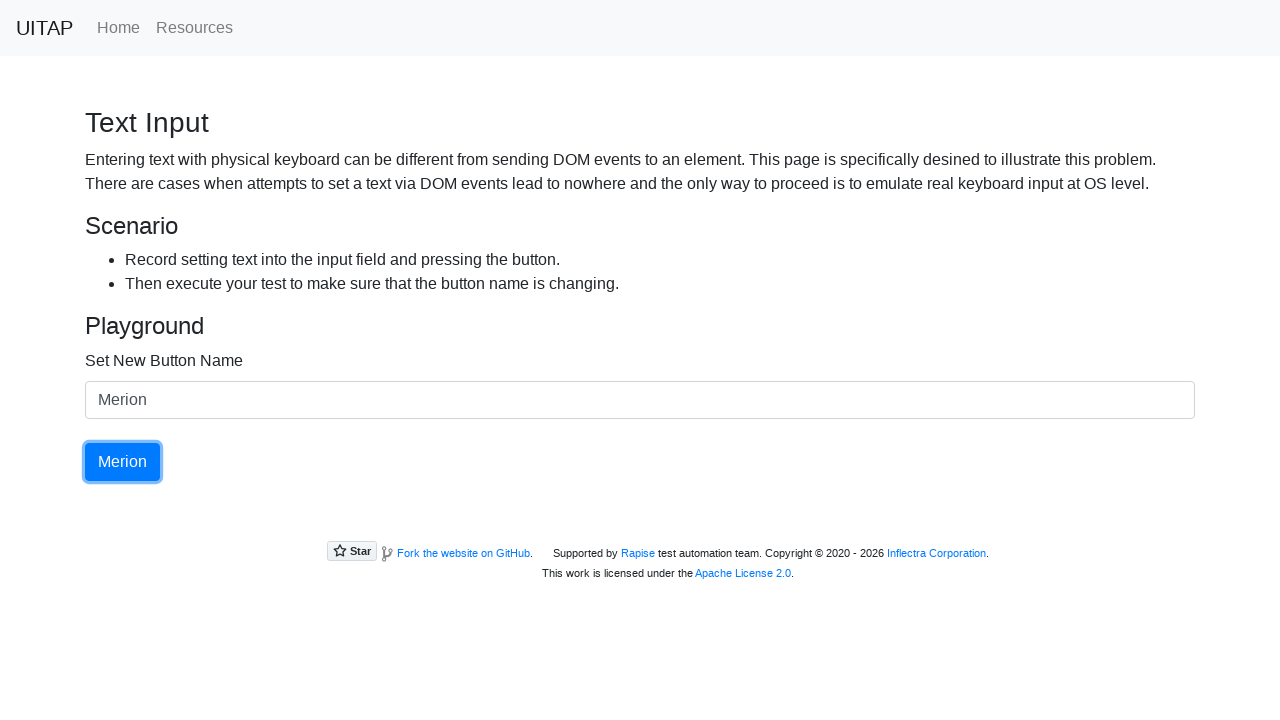

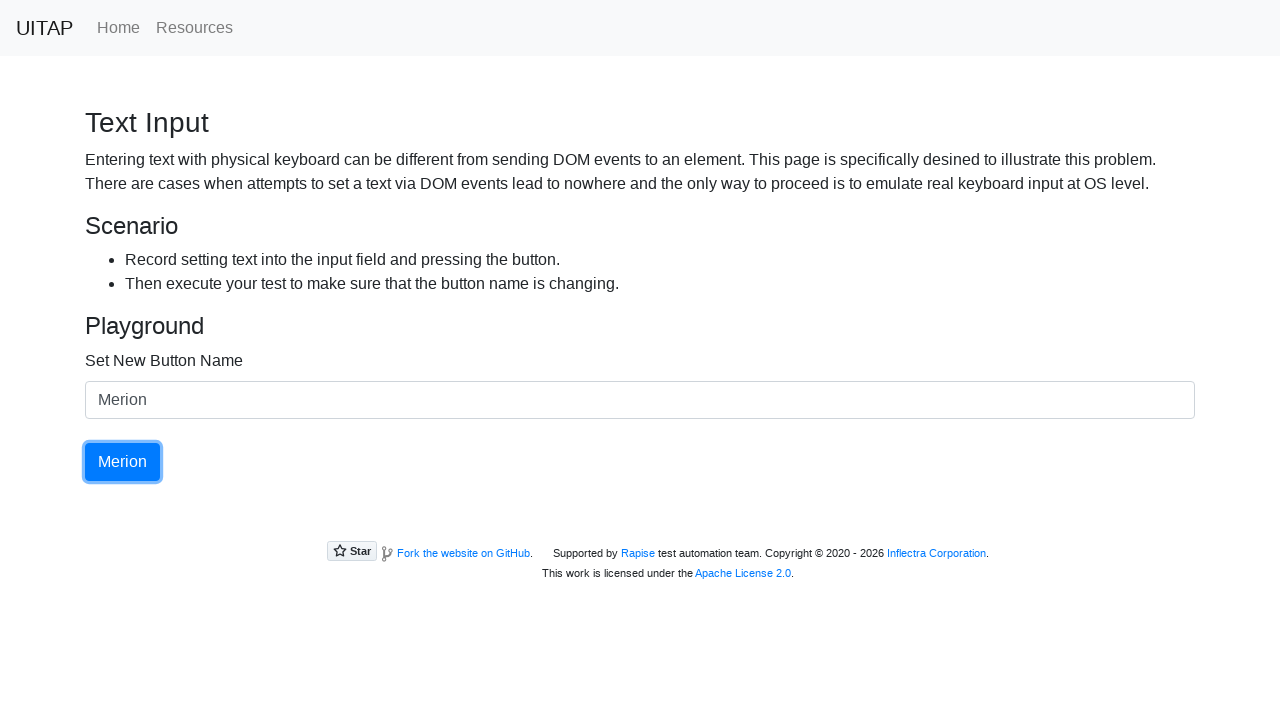